Navigates to dev.to homepage and verifies the page loads correctly by checking the URL

Starting URL: https://dev.to/

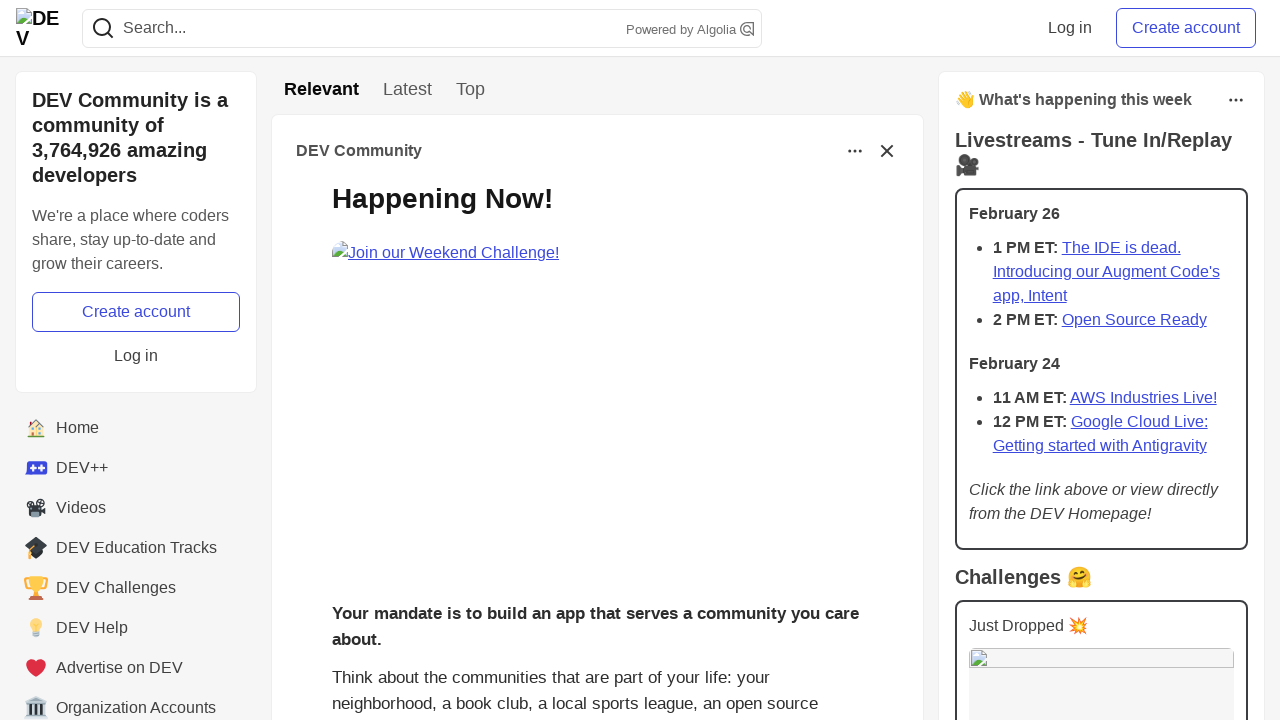

Navigated to dev.to homepage
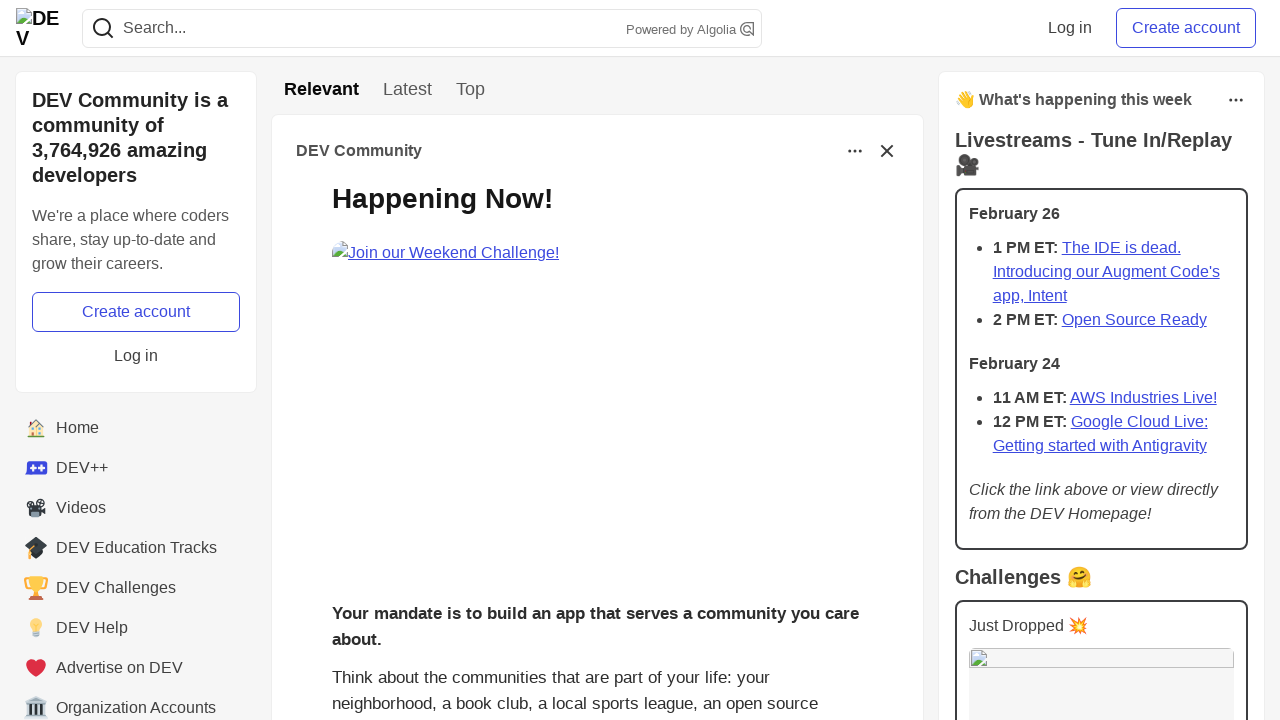

Page DOM content loaded
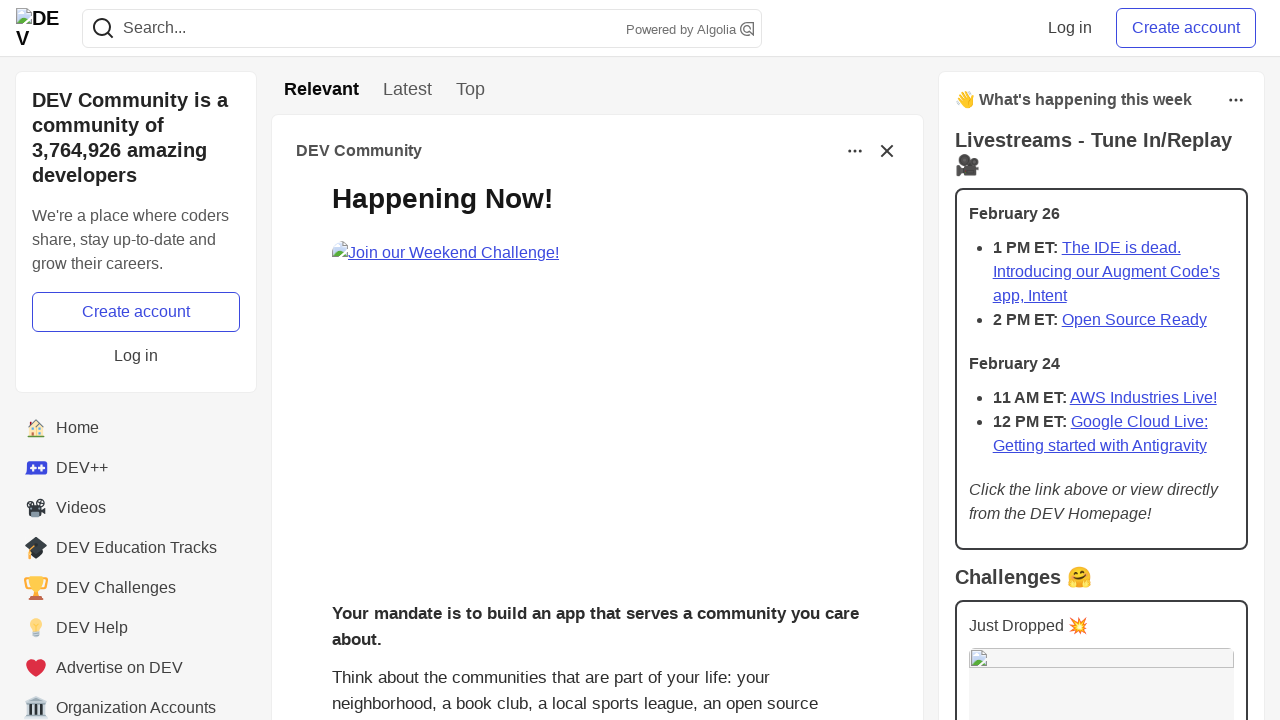

Verified URL is https://dev.to/
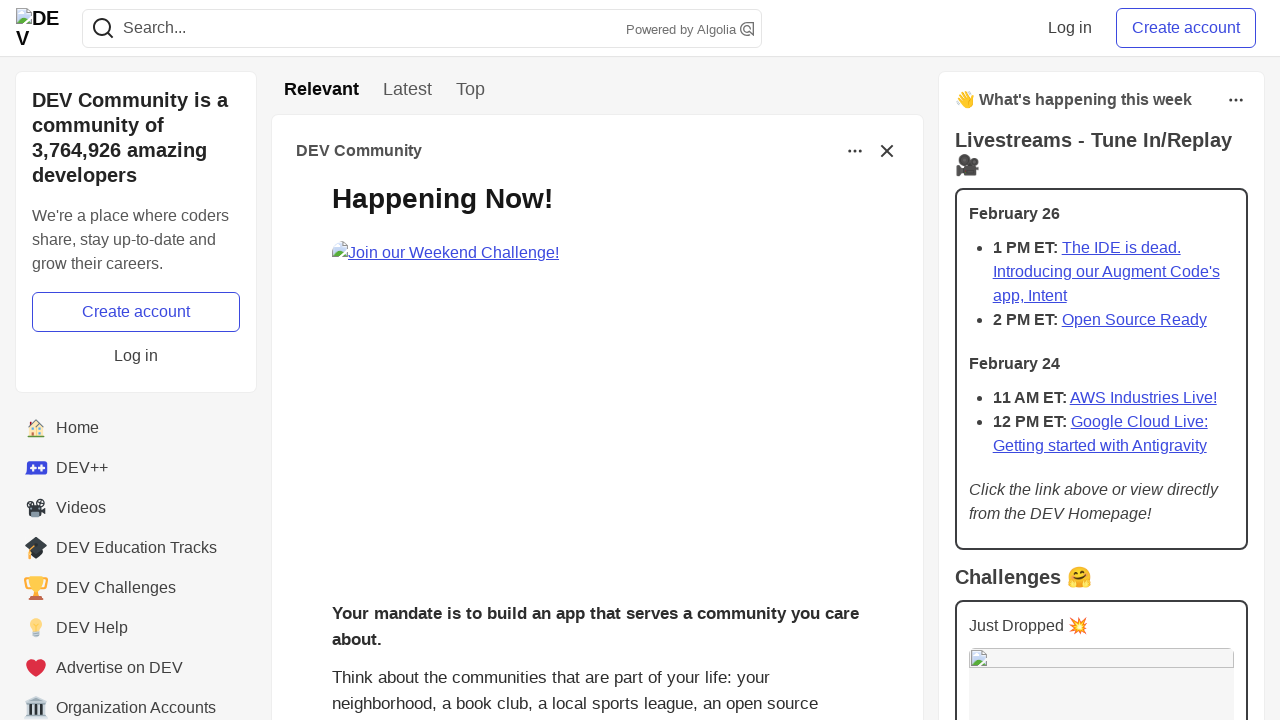

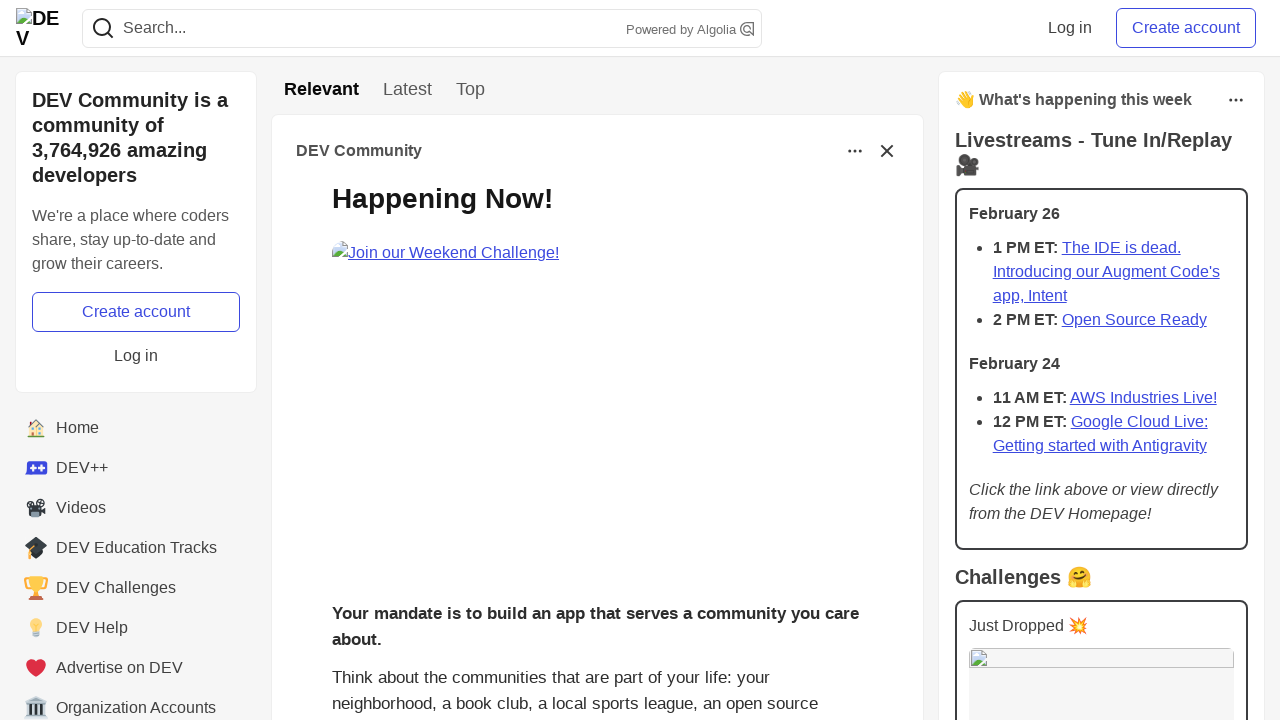